Tests multi-select dropdown functionality by selecting multiple car options using different methods (index, text, value) and then deselecting them

Starting URL: https://demoqa.com/select-menu

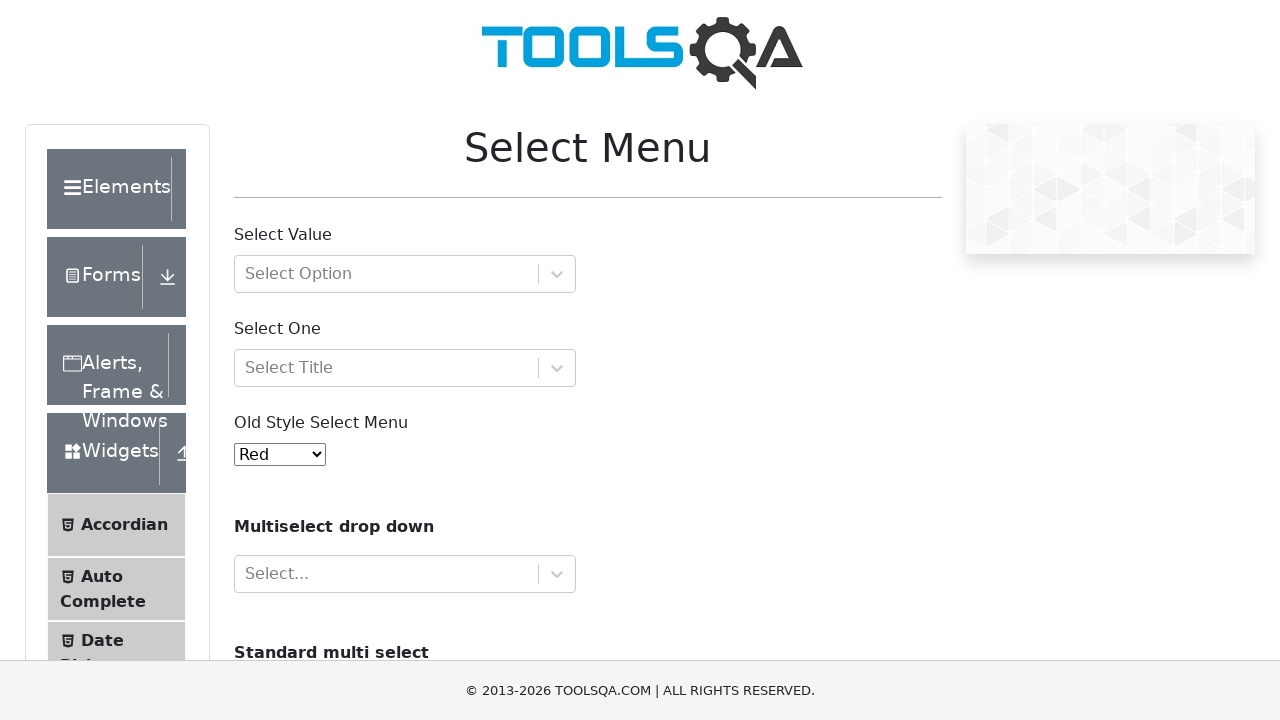

Located the multi-select dropdown element for cars
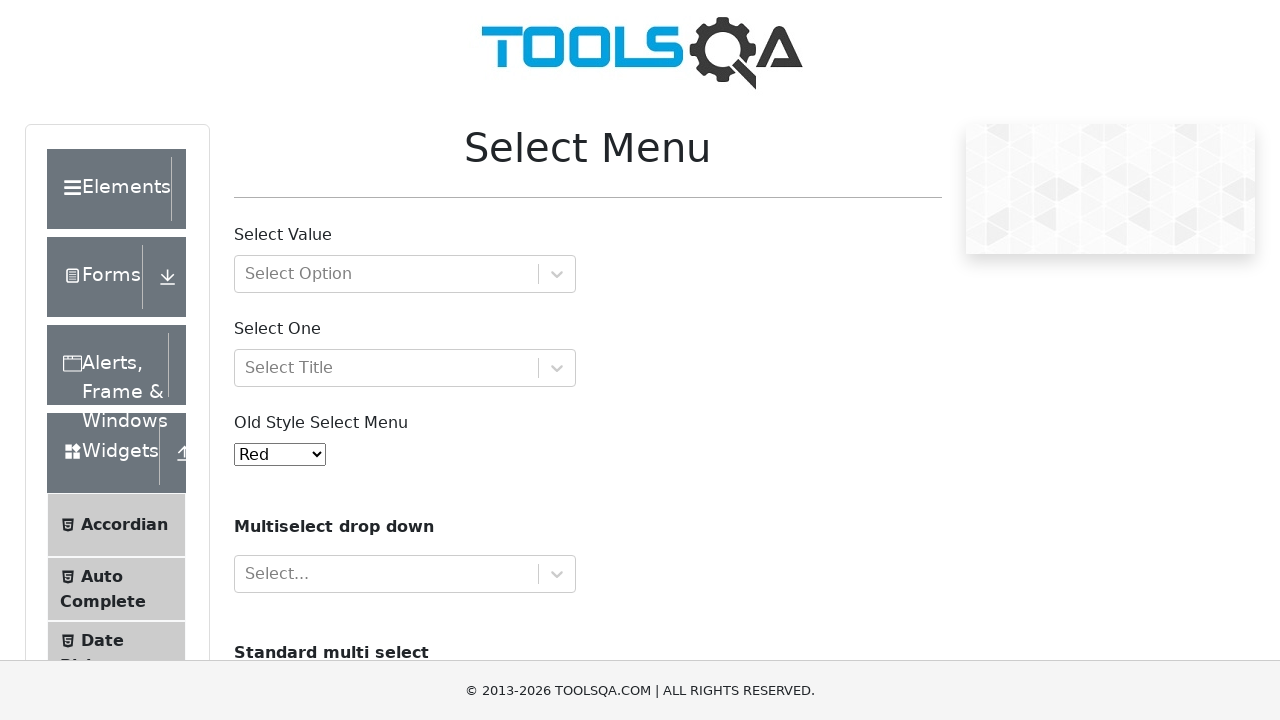

Selected car option by index 3 (4th option) on select[name='cars']
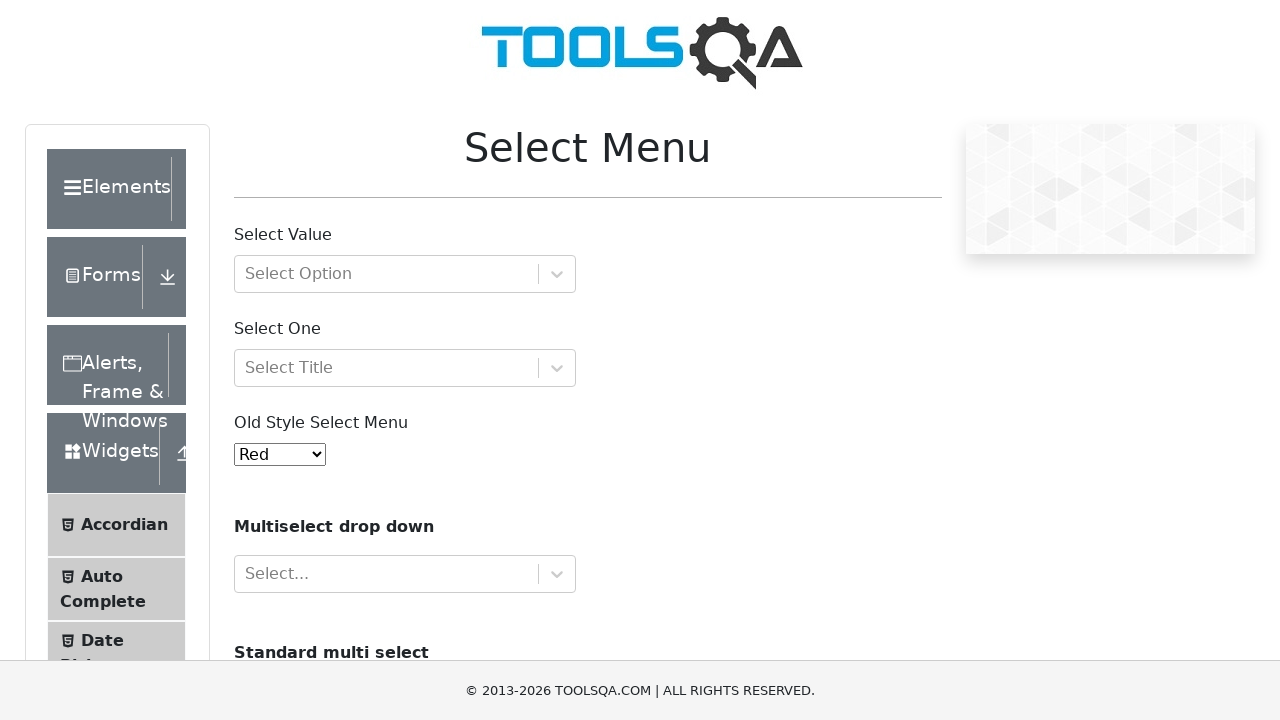

Selected car option by visible text 'Opel' on select[name='cars']
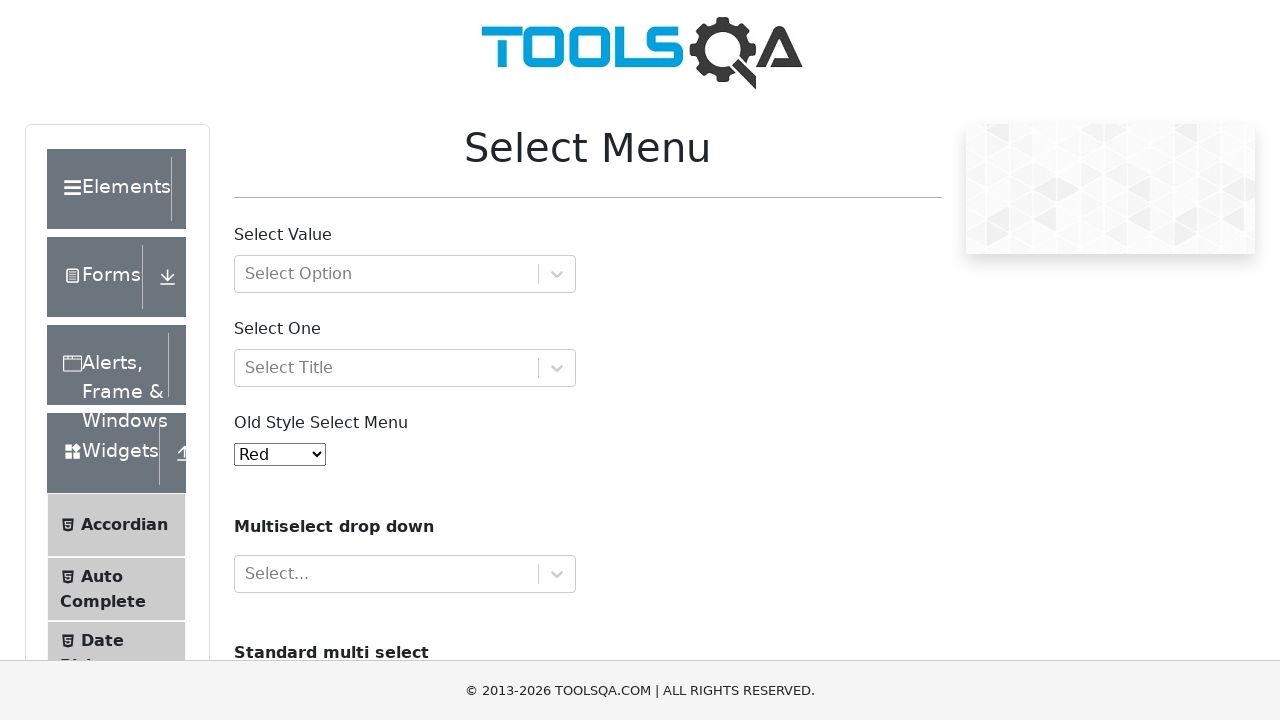

Selected car option by value 'volvo' on select[name='cars']
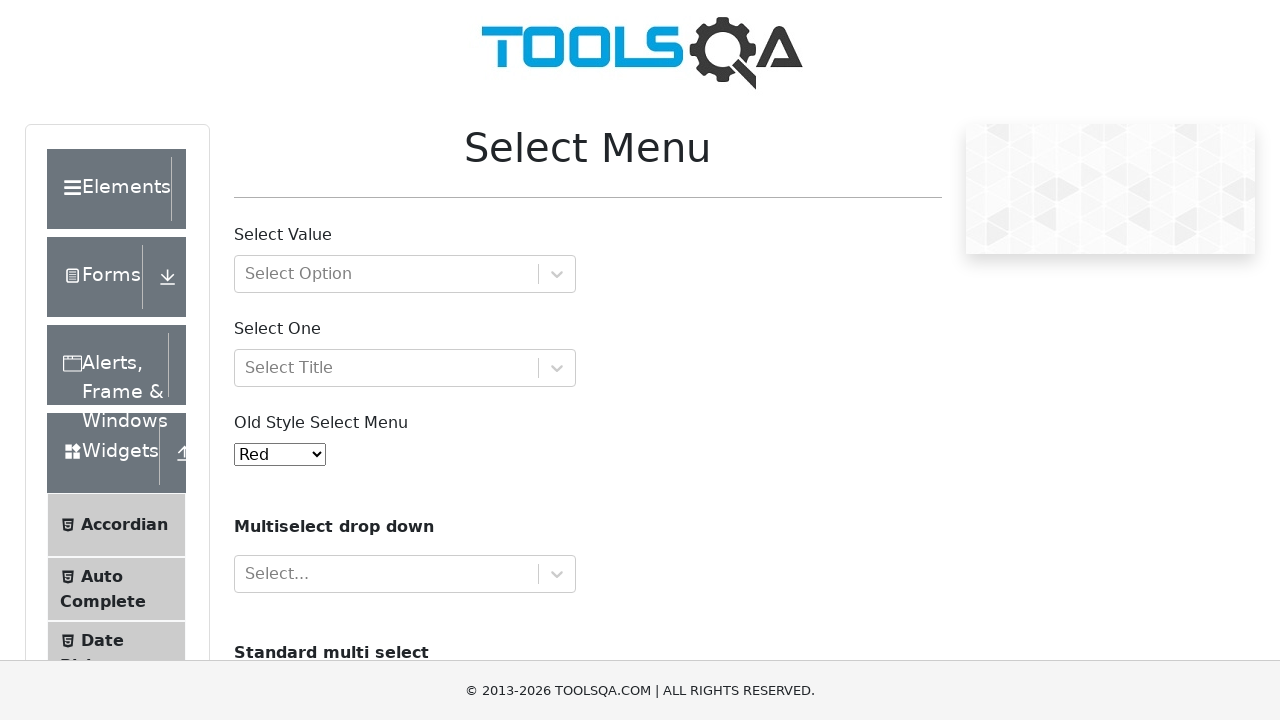

Retrieved all checked options for verification
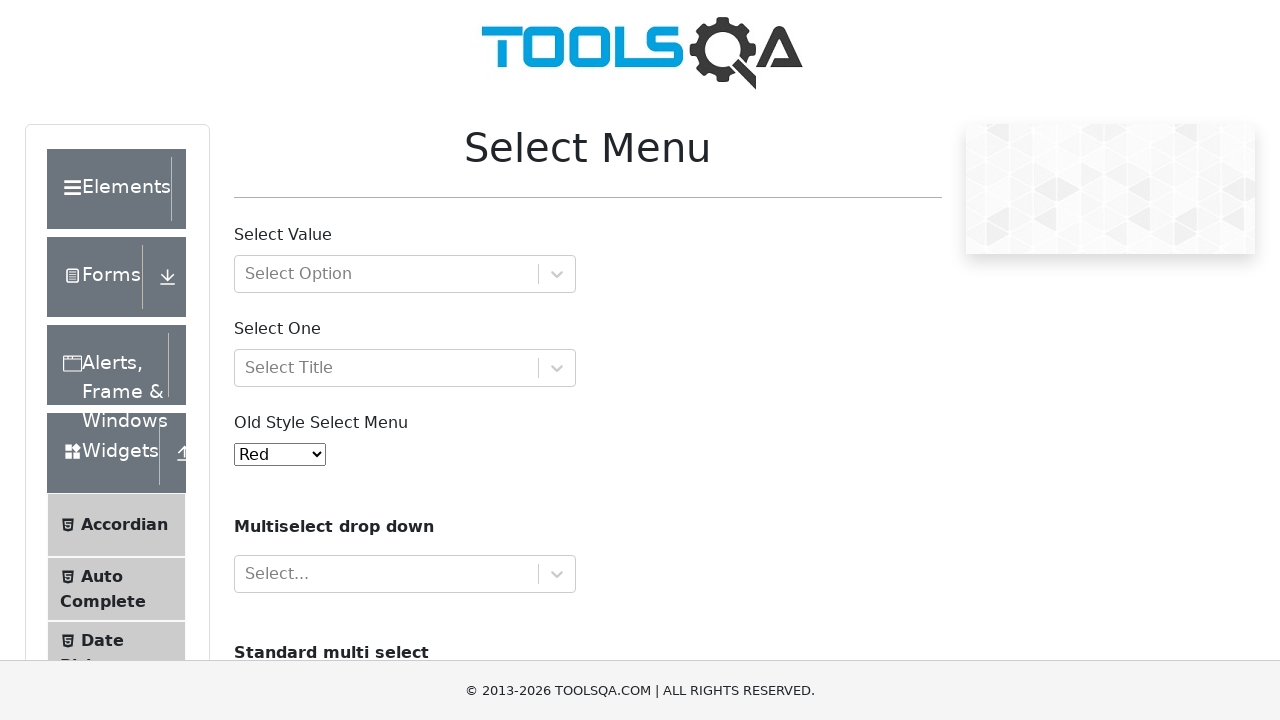

Deselected car option at index 3 using Ctrl+Click at (258, 360) on select[name='cars'] option >> nth=3
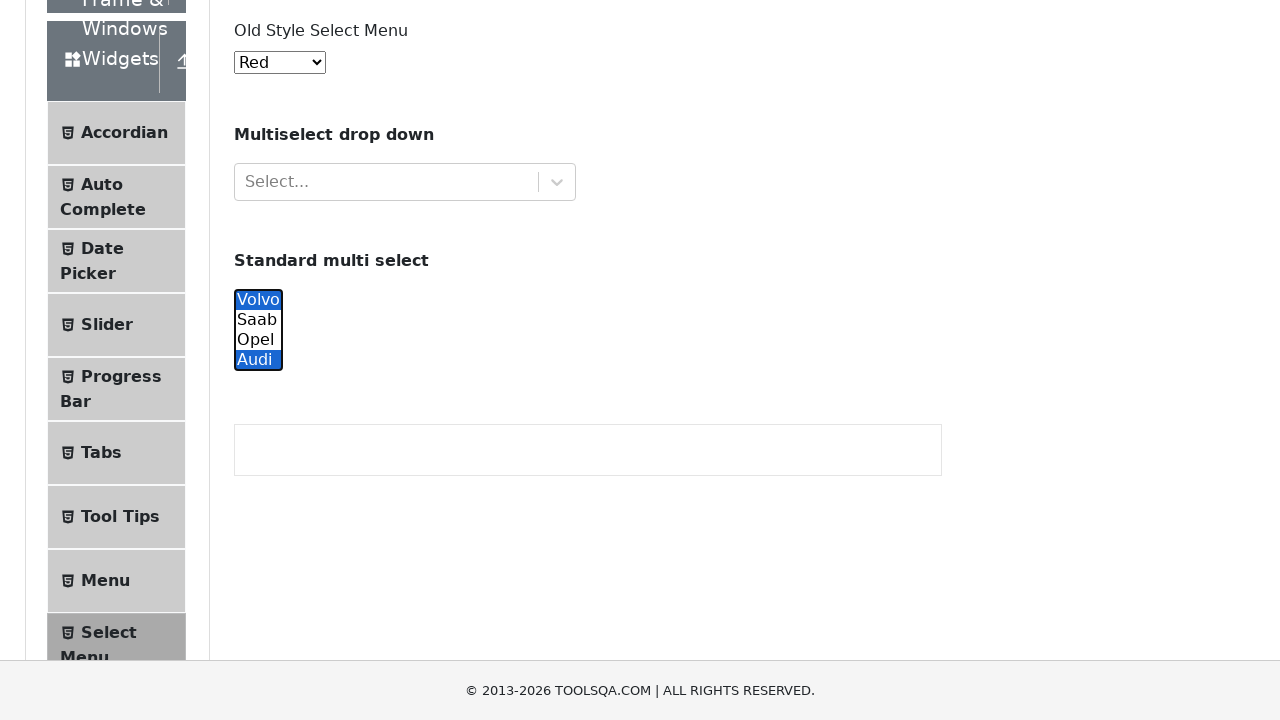

Cleared all selections from the multi-select dropdown on select[name='cars']
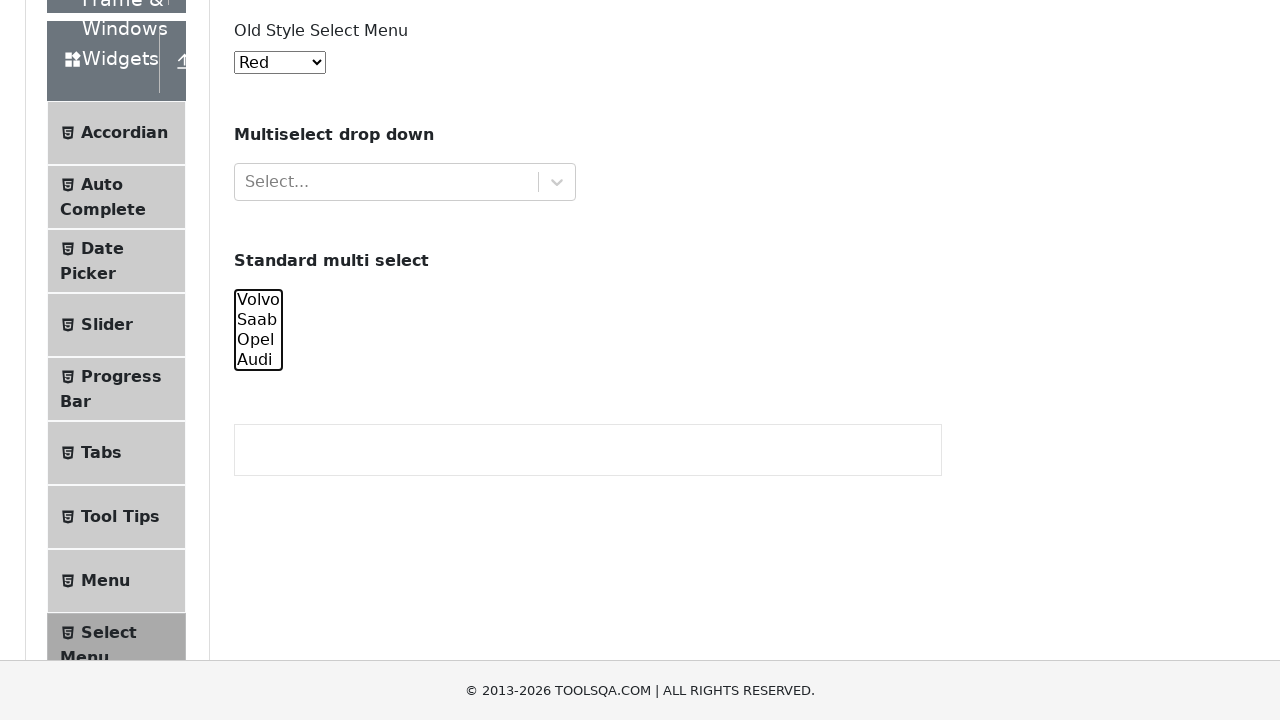

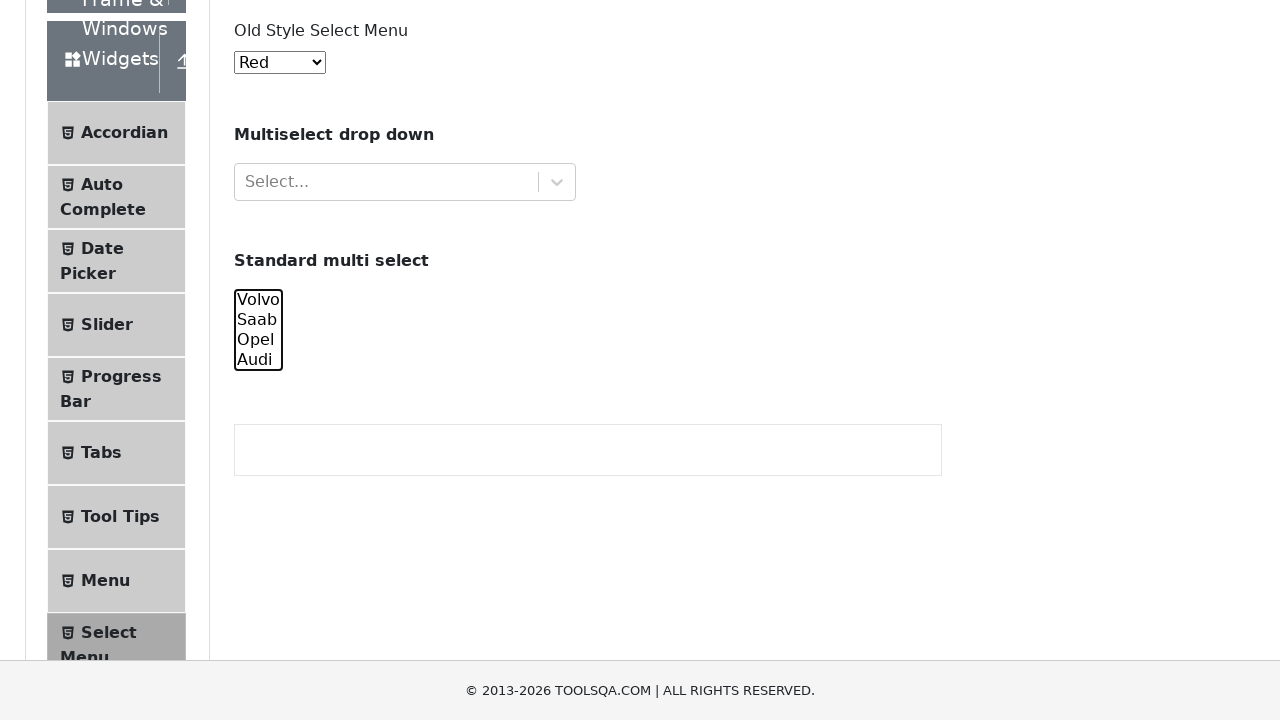